Navigates to CRM Pro website and fills in the username field using a custom retry mechanism

Starting URL: https://classic.crmpro.com/index.html

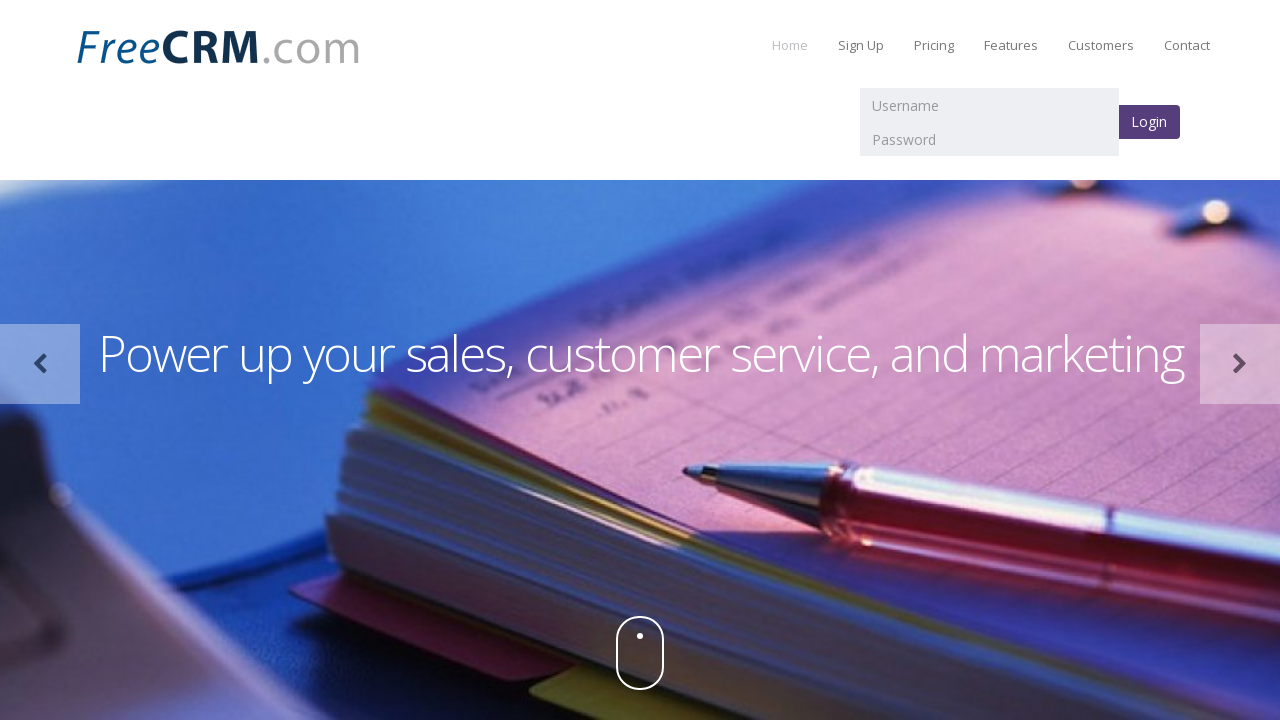

Navigated to CRM Pro website at https://classic.crmpro.com/index.html
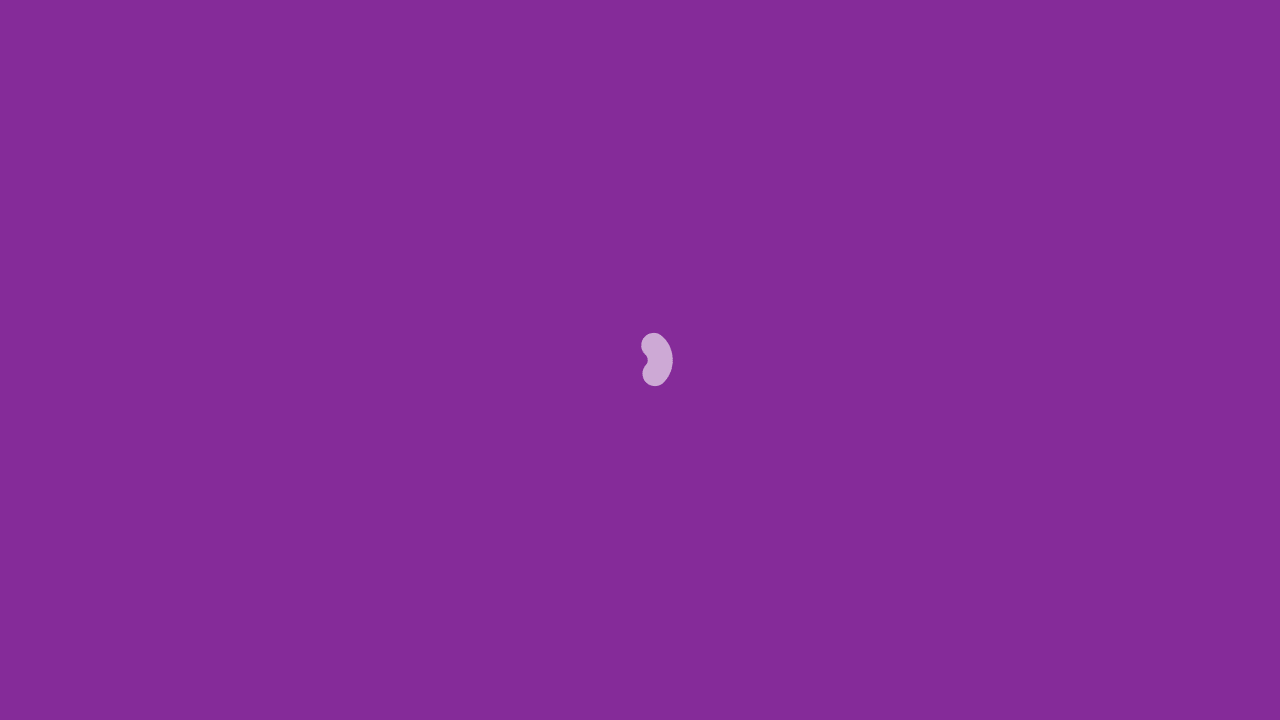

Filled username field with 'batchautomation' using custom retry mechanism on input[name='username']
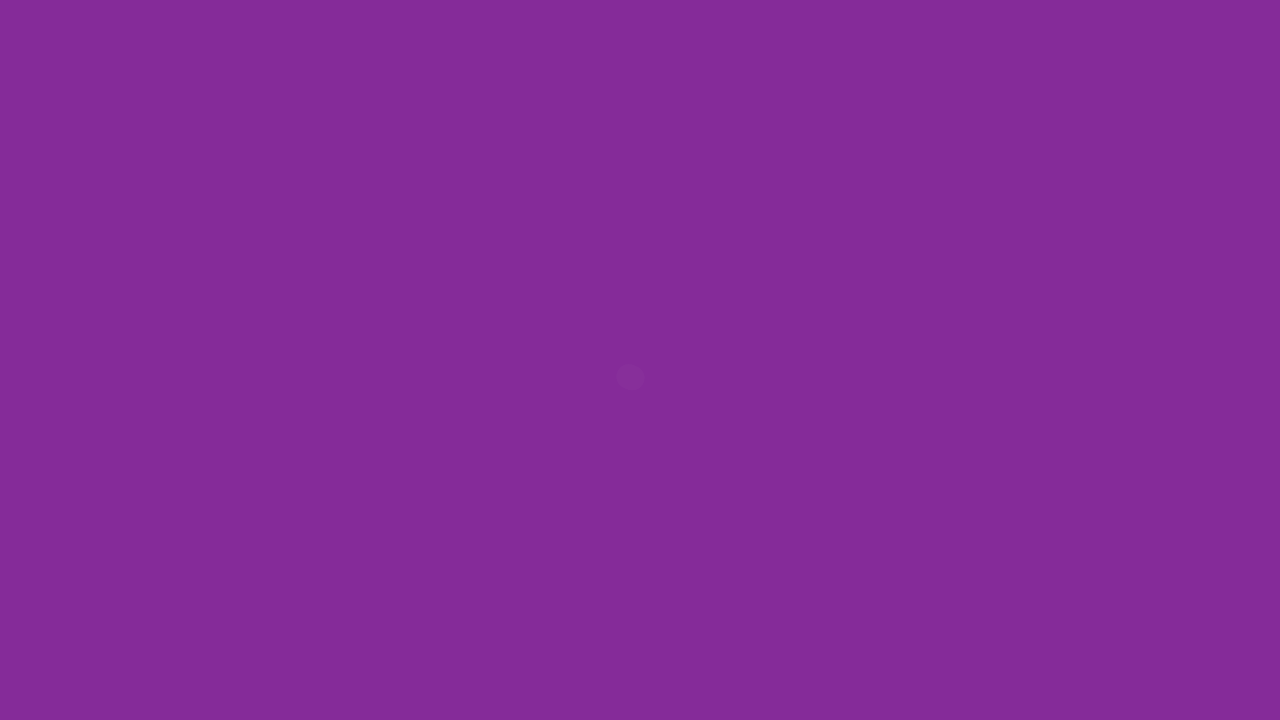

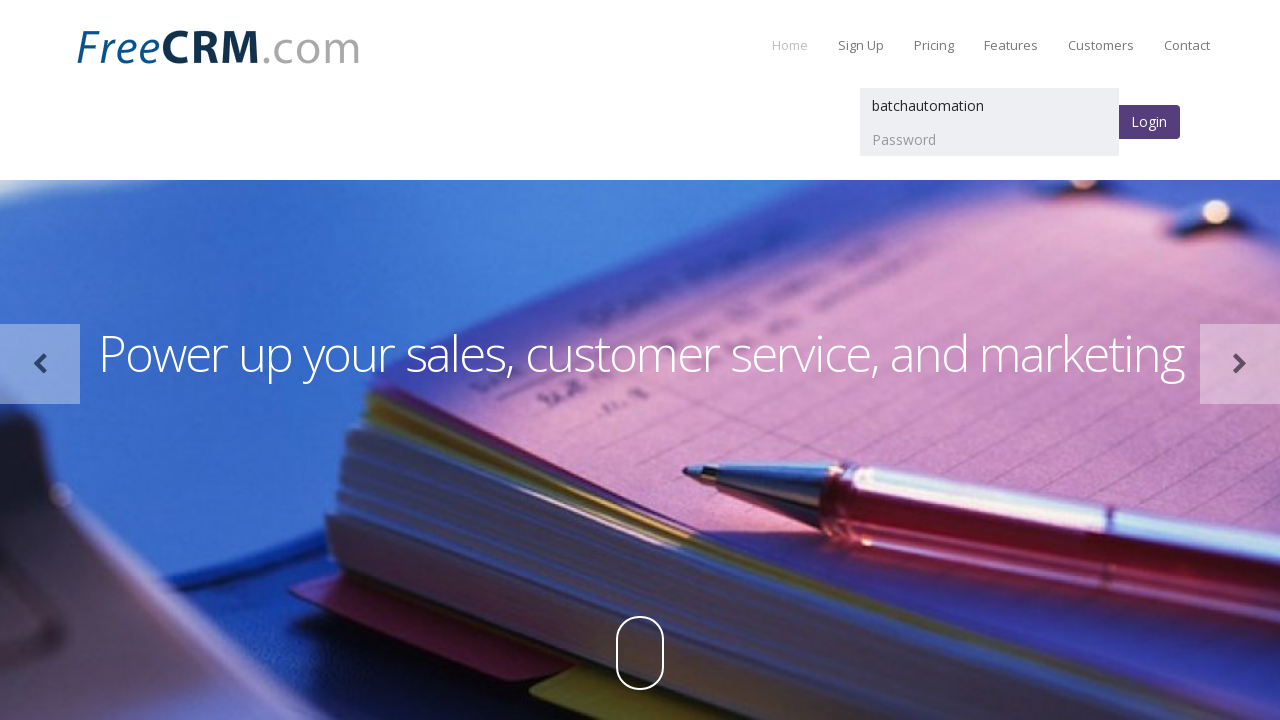